Navigates to Selenium IDE page and clicks on a footer link to verify the Getting Started page loads

Starting URL: https://www.selenium.dev/selenium-ide/

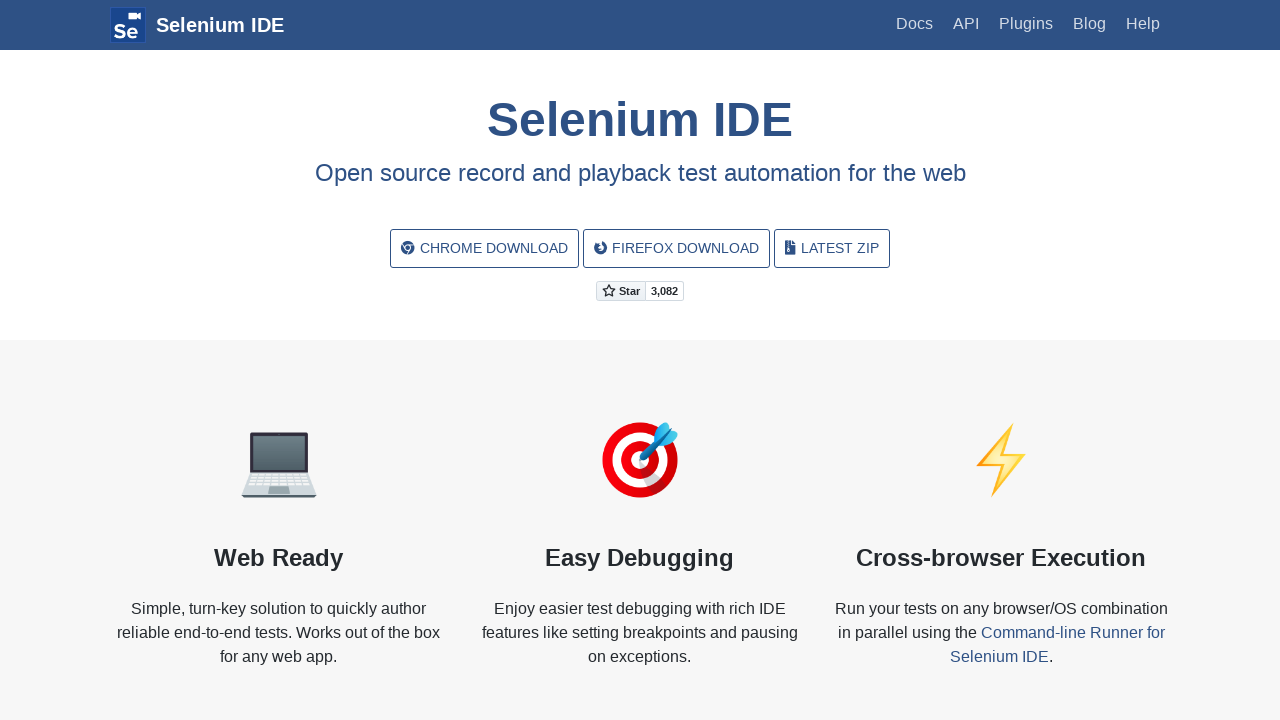

Navigated to Selenium IDE home page
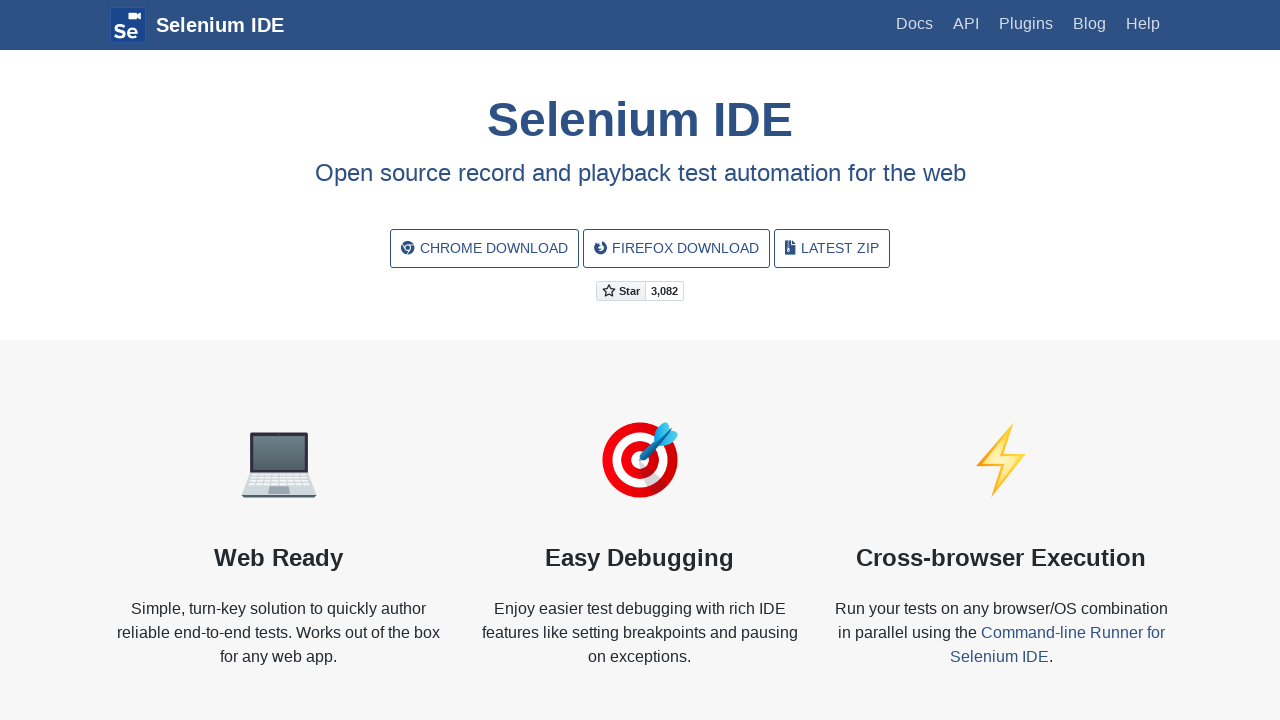

Clicked footer link to navigate to Getting Started page at (357, 511) on xpath=/html/body/div[2]/footer/section[1]/div[1]/a[1]
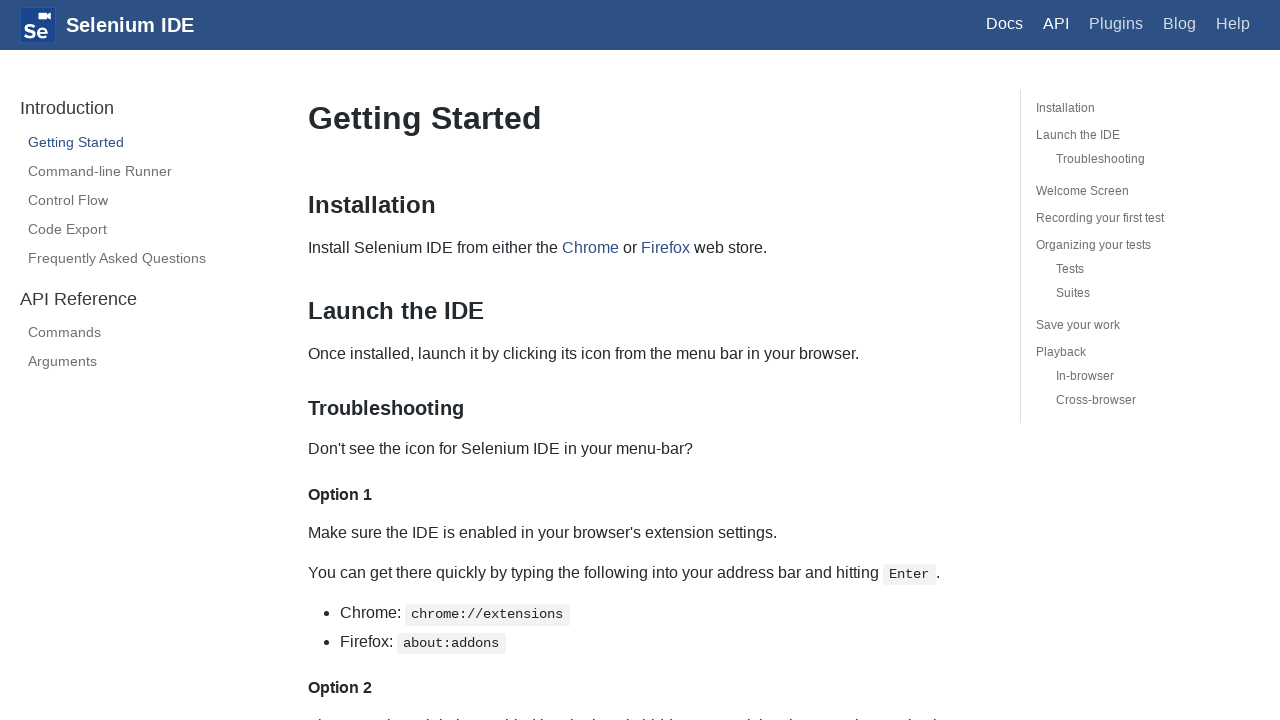

Getting Started page header loaded
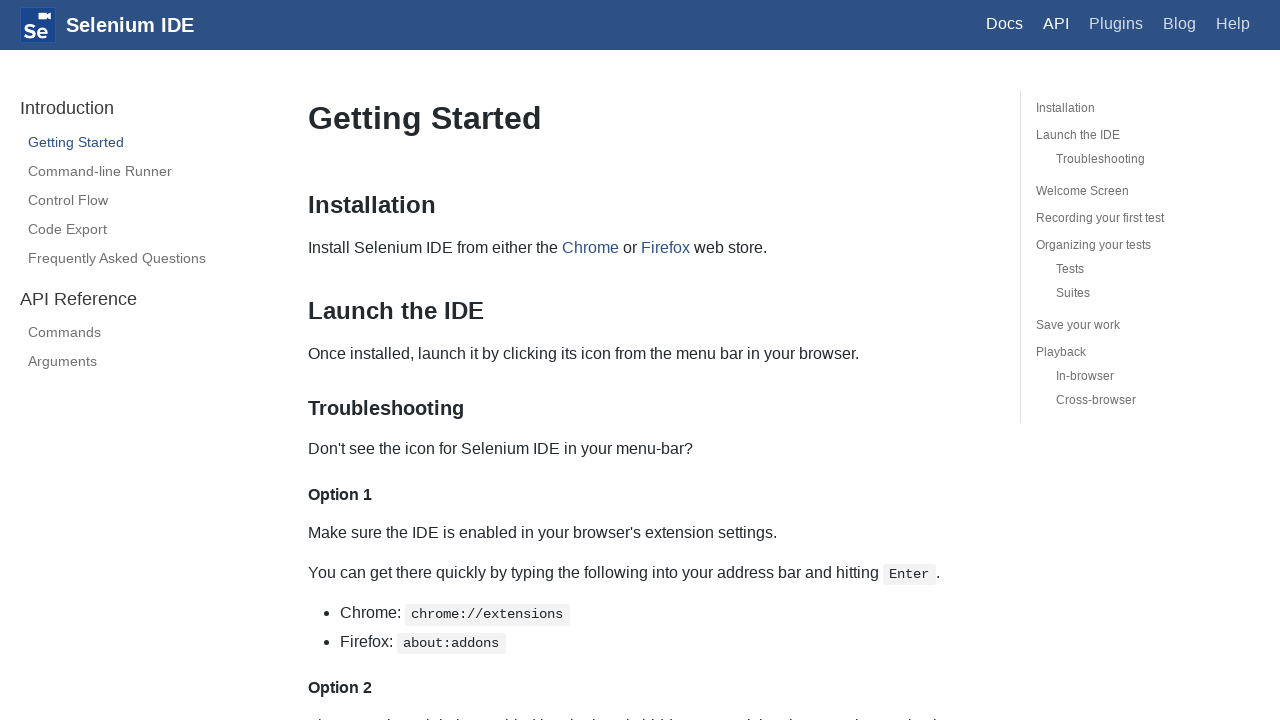

Verified Getting Started header text is correct
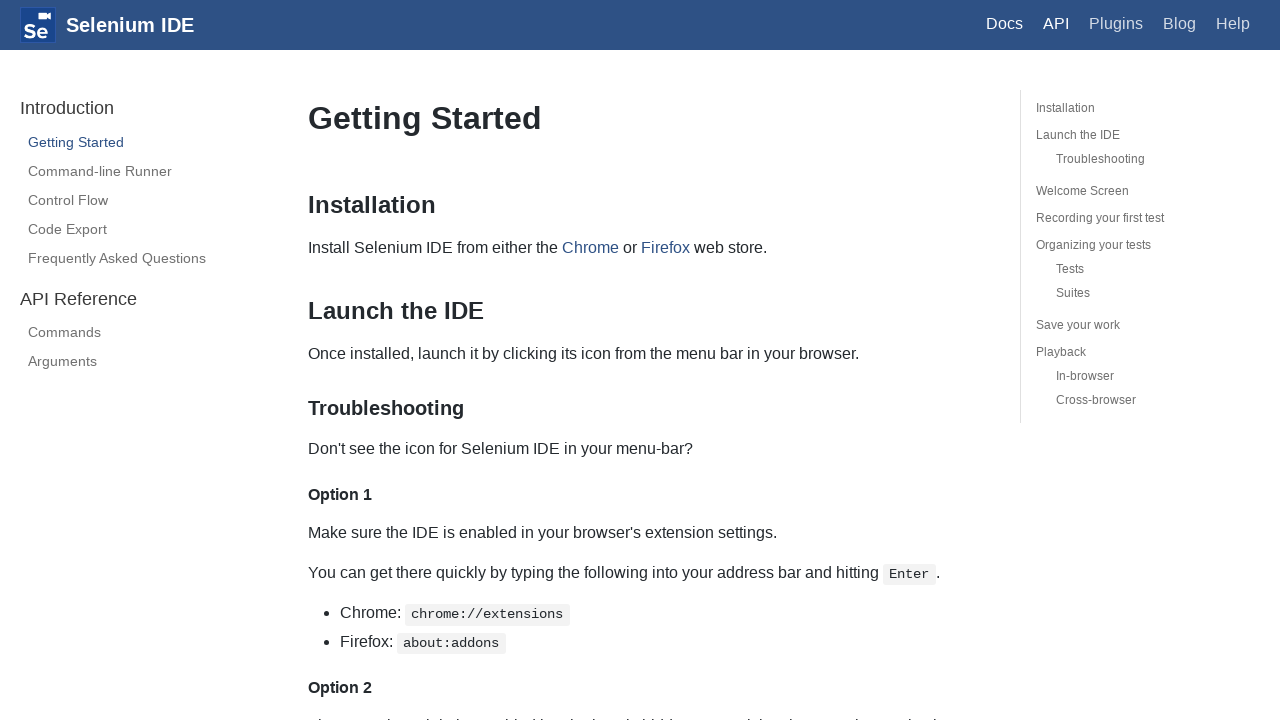

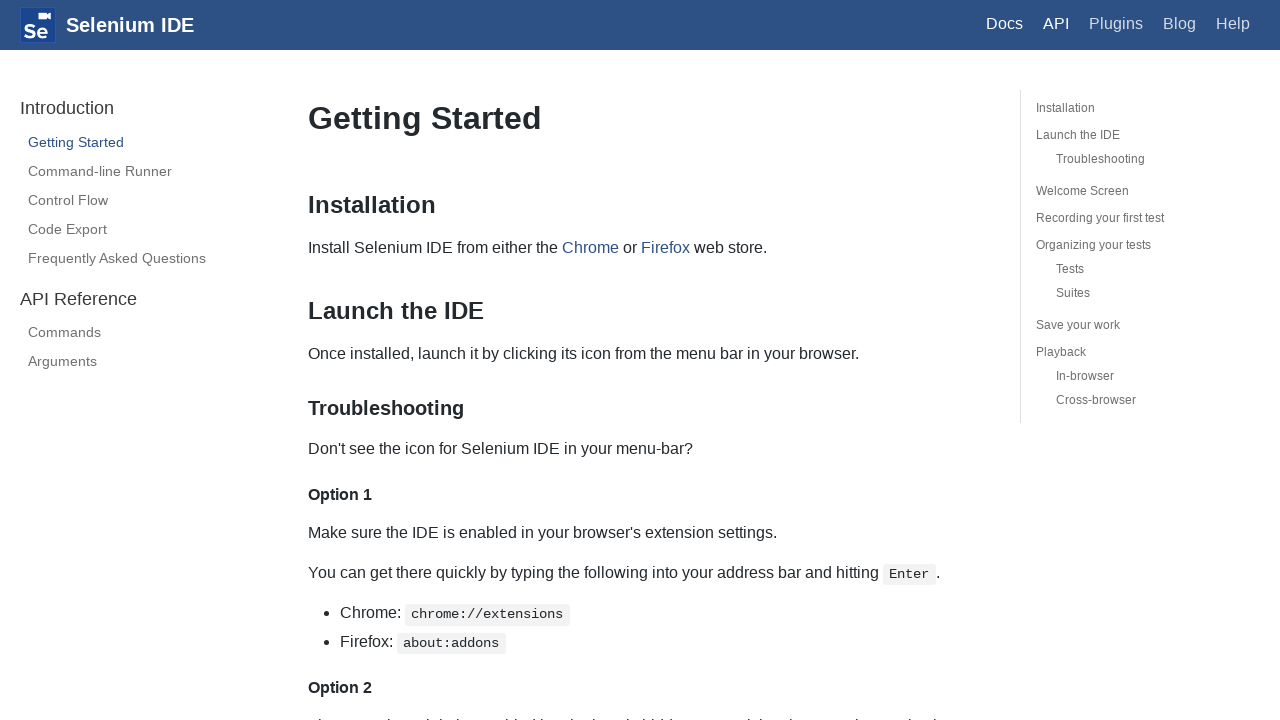